Tests the presence of canonical link tag on the Smartcat homepage and verifies if the canonical URL matches the current page URL. Also checks for the presence of a noindex meta tag.

Starting URL: https://www.smartcat.com

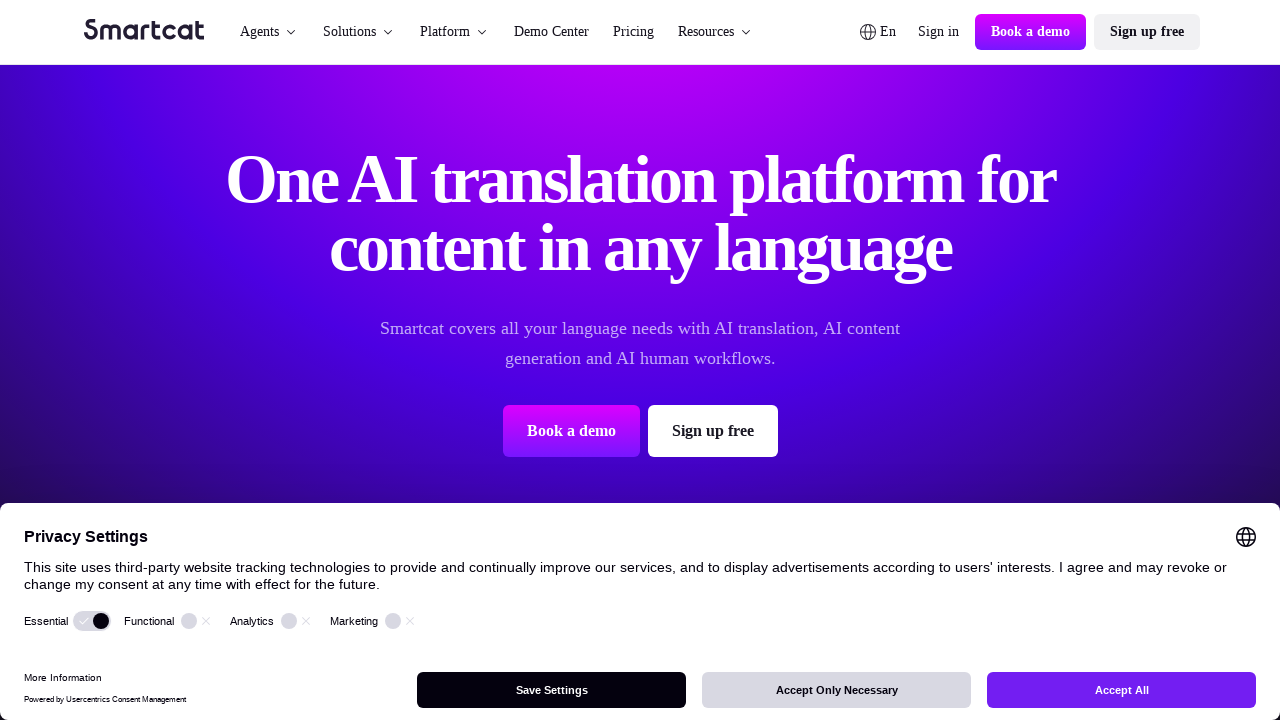

Waited for canonical link tag to be attached to the page
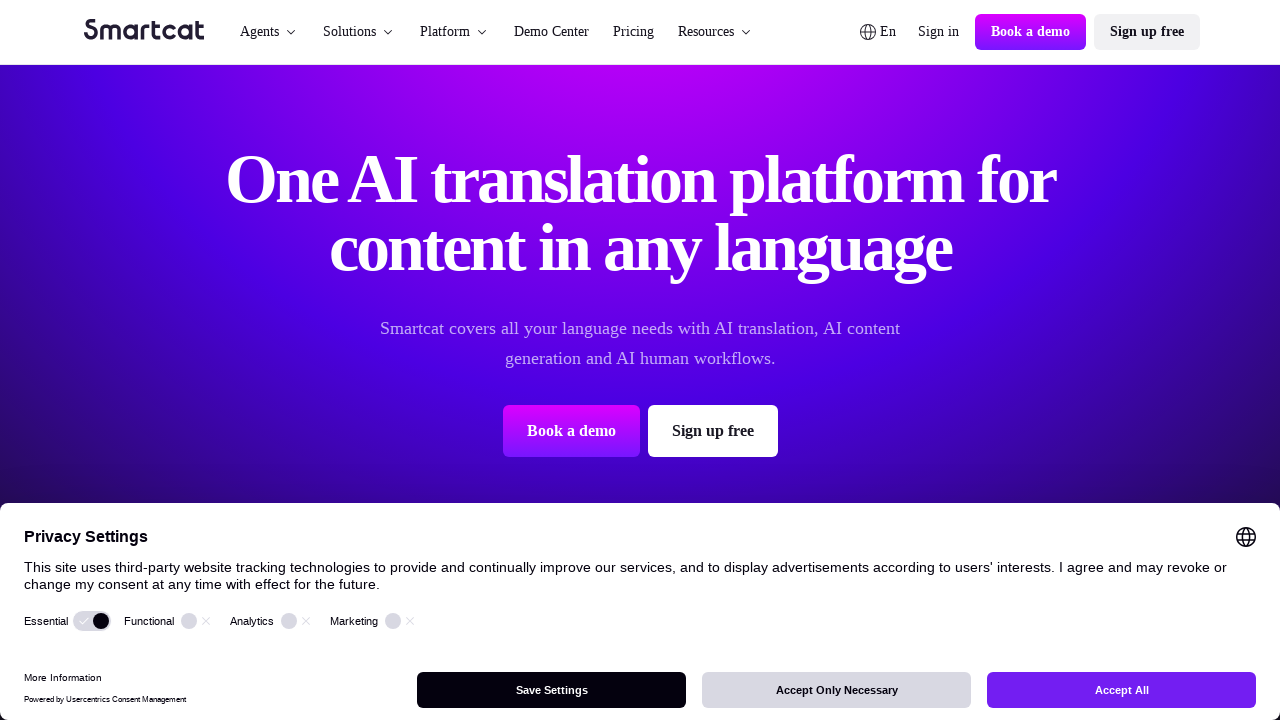

Verified canonical tag has correct rel attribute
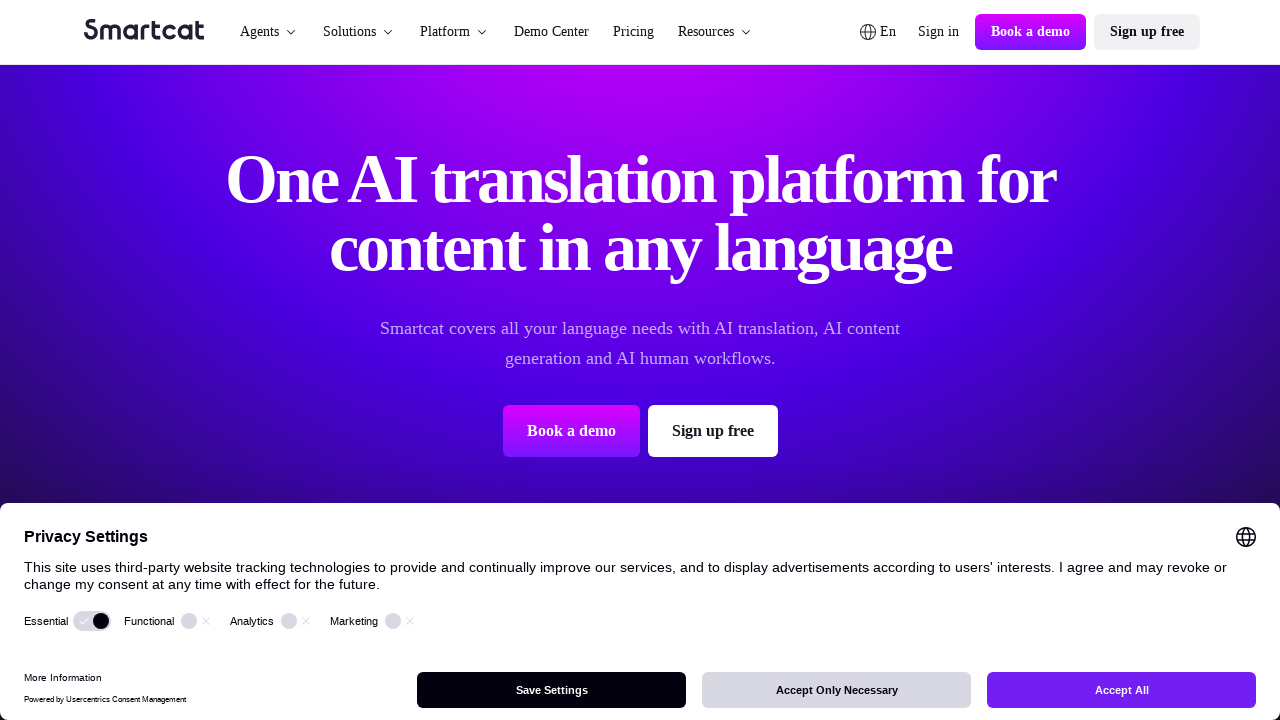

Retrieved canonical href attribute: https://www.smartcat.com/
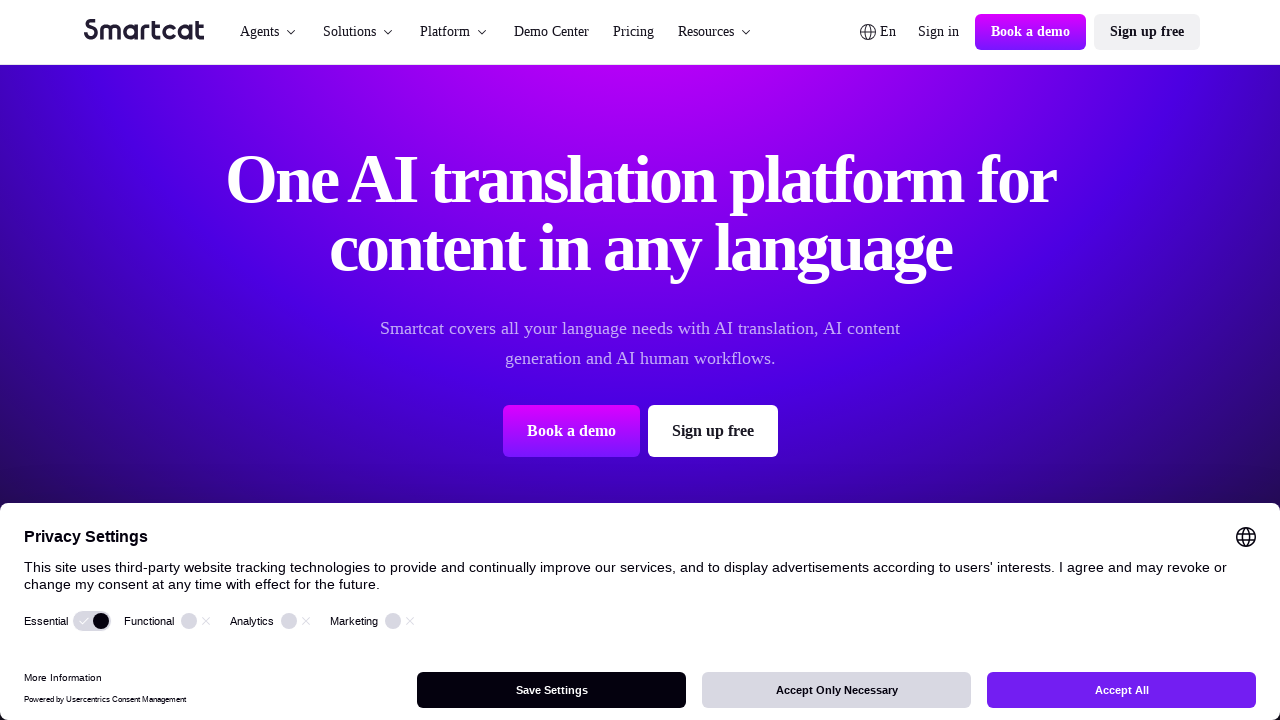

WARNING: Canonical URL https://www.smartcat.com/ does NOT match expected URL https://www.smartcat.com
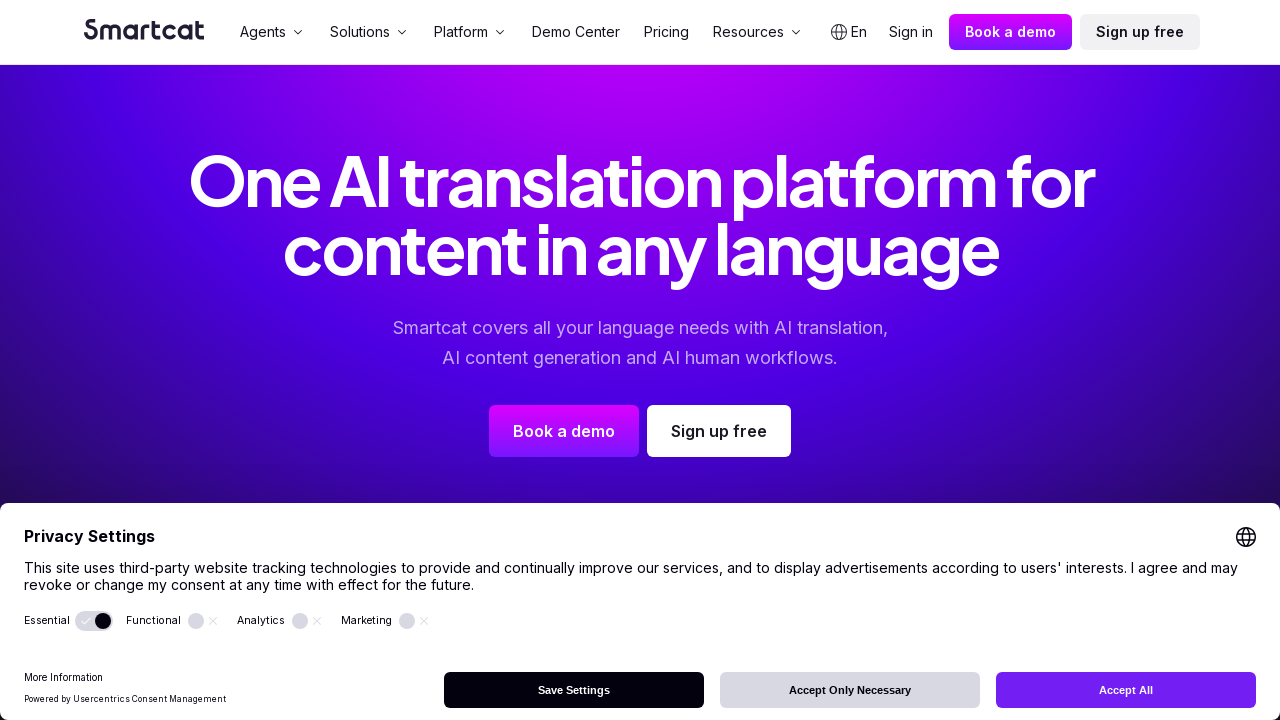

Checked for noindex meta tag (found 0)
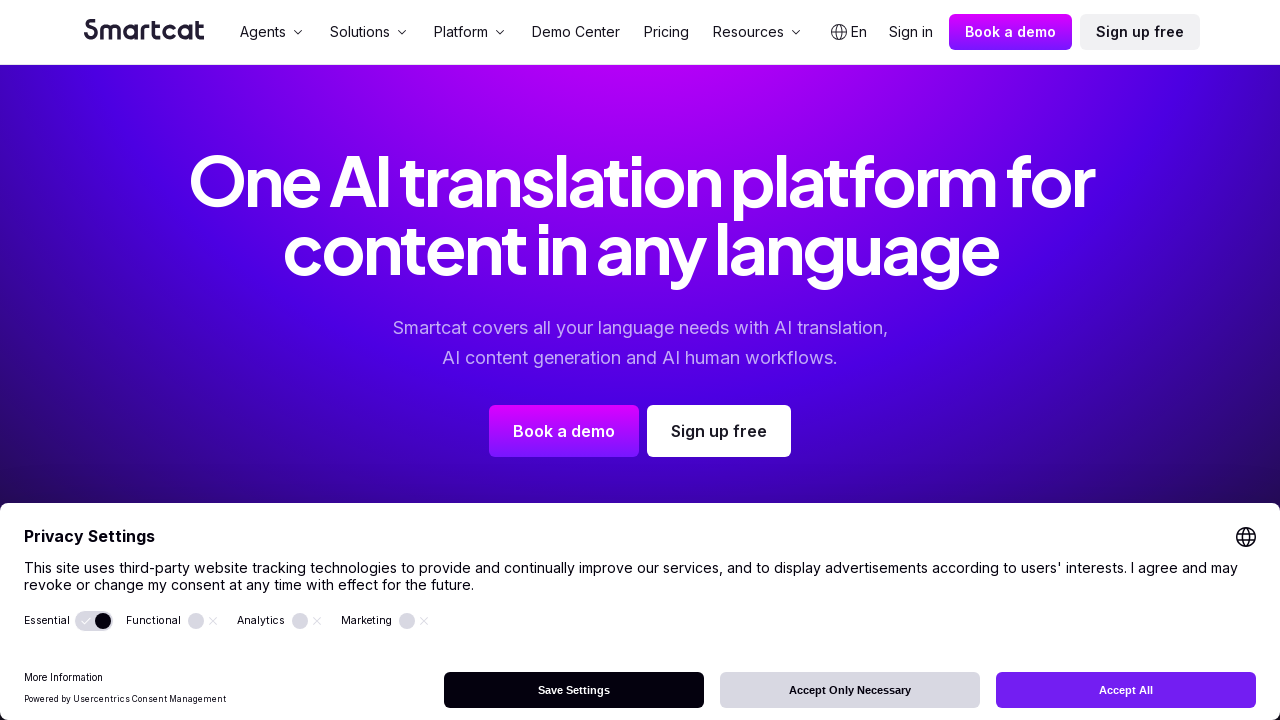

Confirmed noindex meta tag is not present on the page
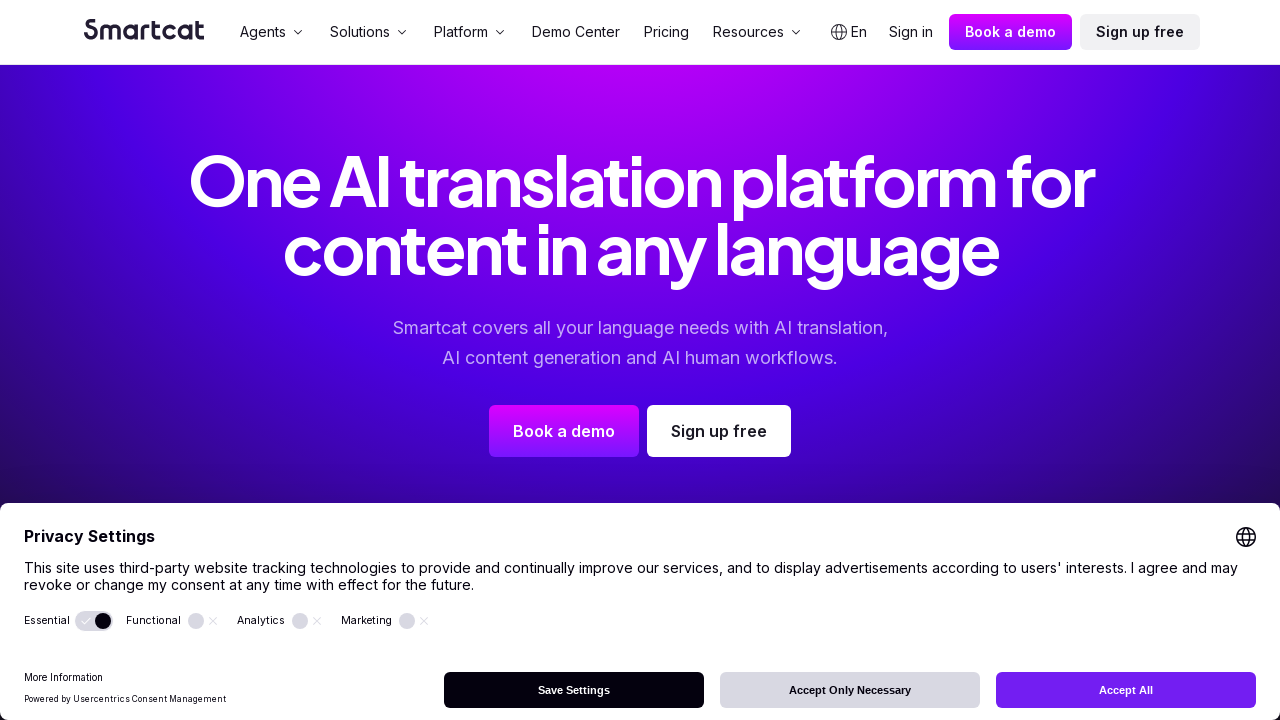

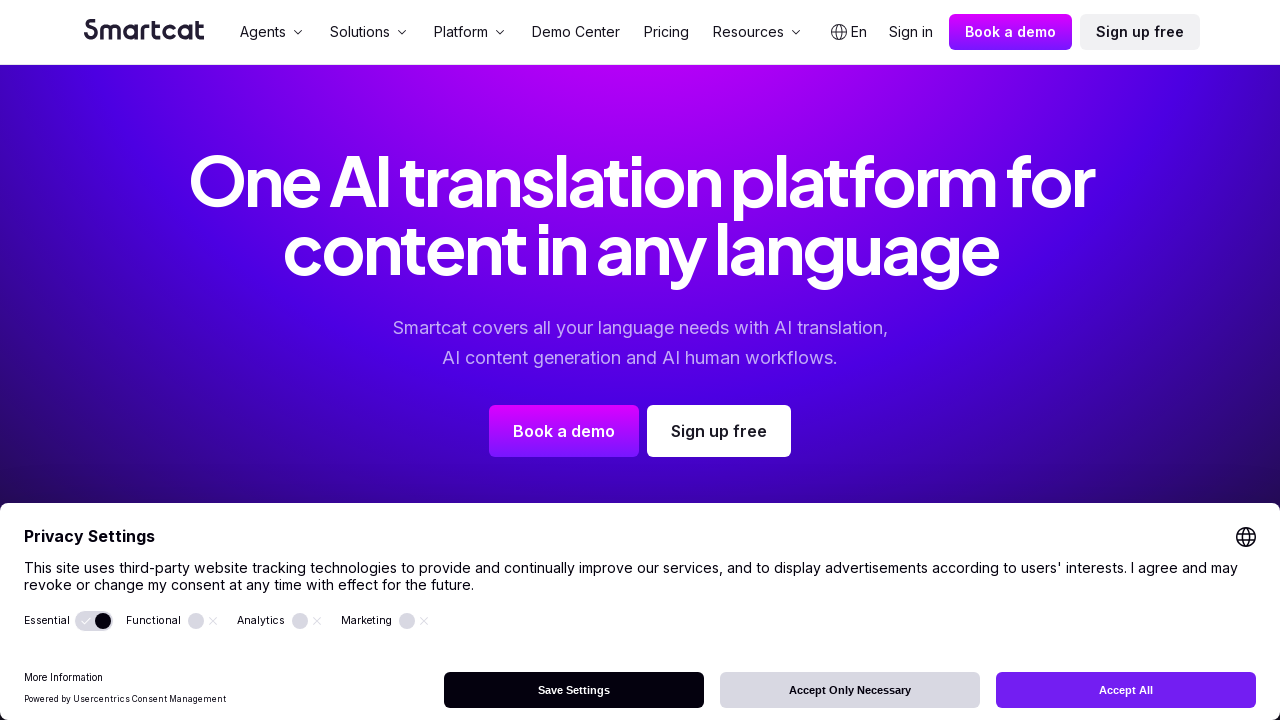